Tests that a todo item is removed when edited to an empty string

Starting URL: https://demo.playwright.dev/todomvc

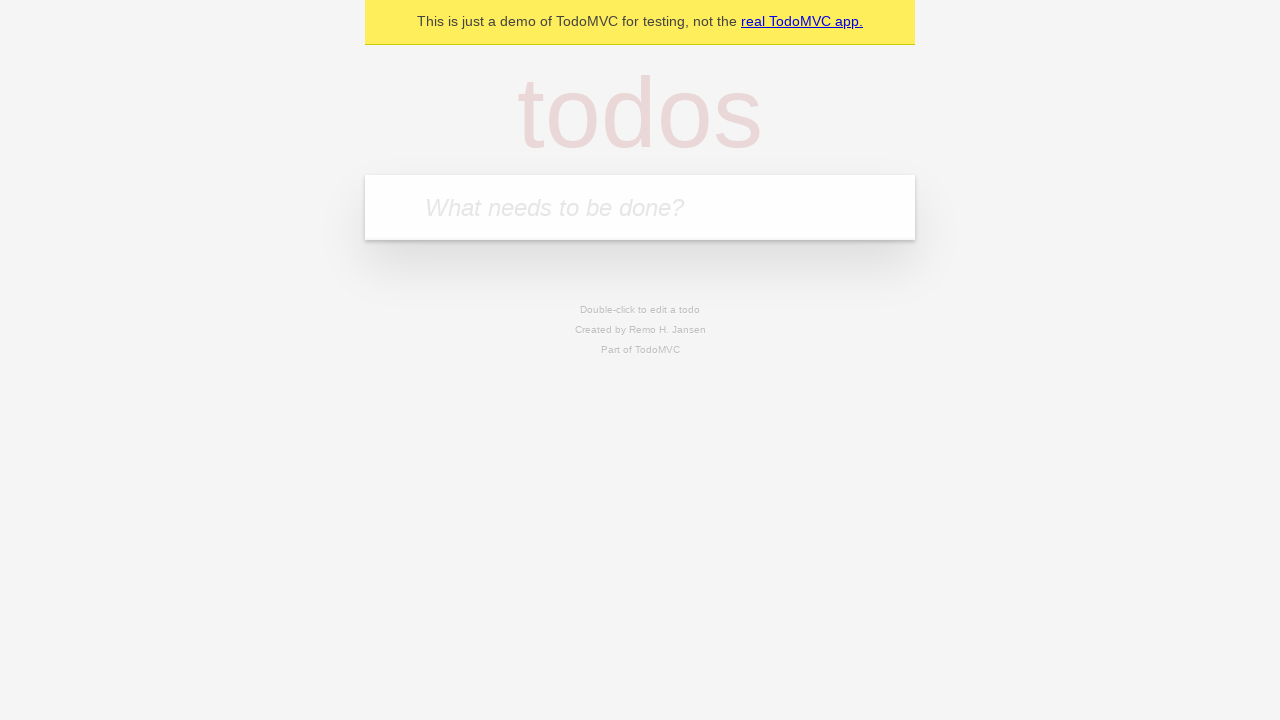

Filled todo input with 'buy some cheese' on internal:attr=[placeholder="What needs to be done?"i]
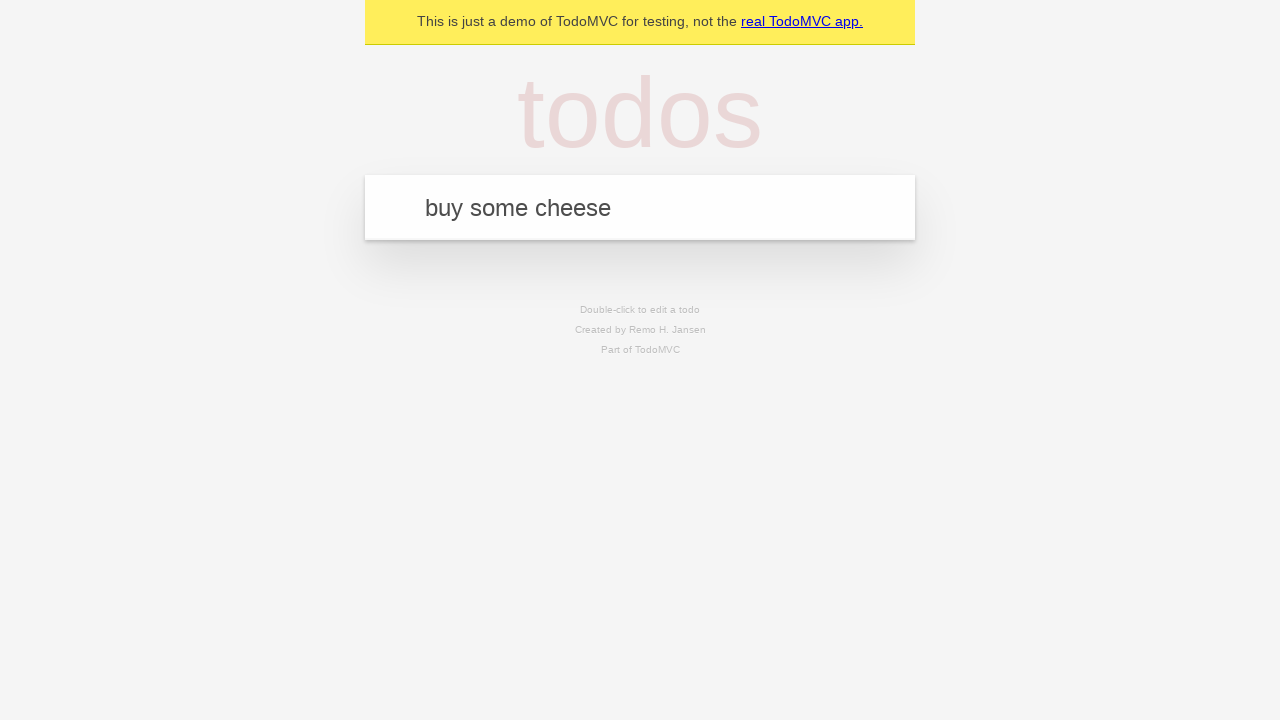

Pressed Enter to create first todo on internal:attr=[placeholder="What needs to be done?"i]
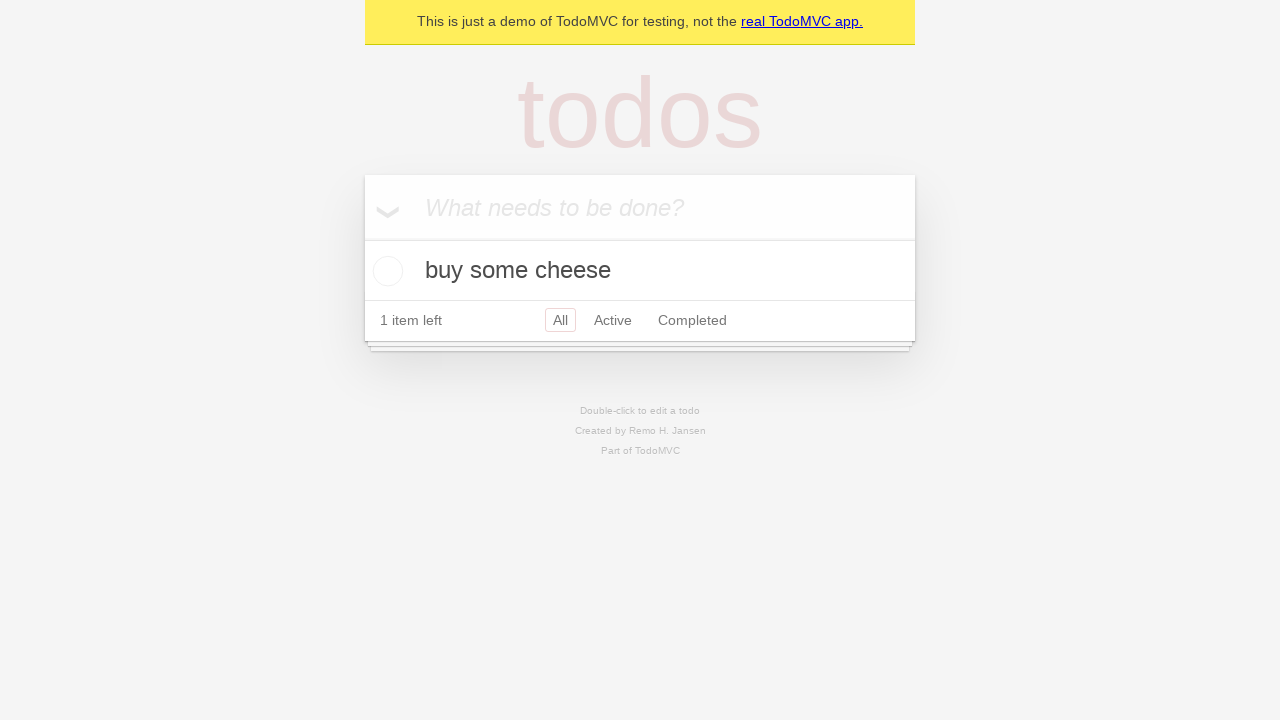

Filled todo input with 'feed the cat' on internal:attr=[placeholder="What needs to be done?"i]
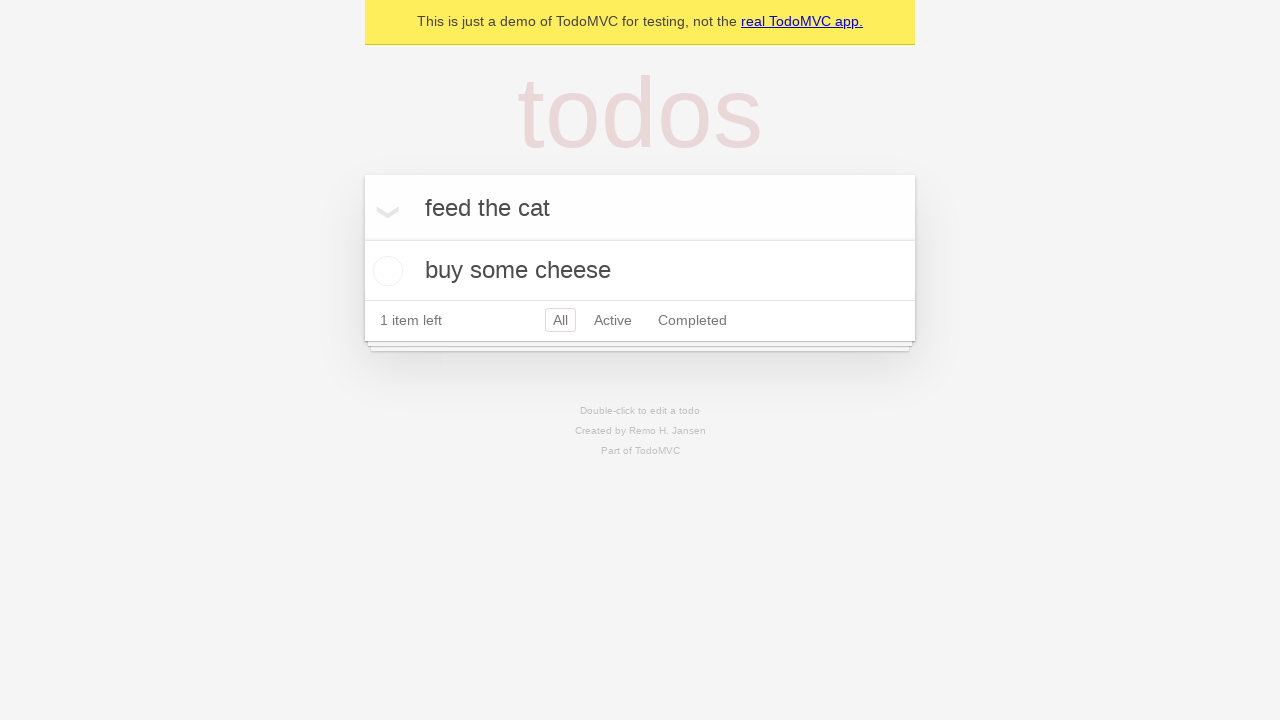

Pressed Enter to create second todo on internal:attr=[placeholder="What needs to be done?"i]
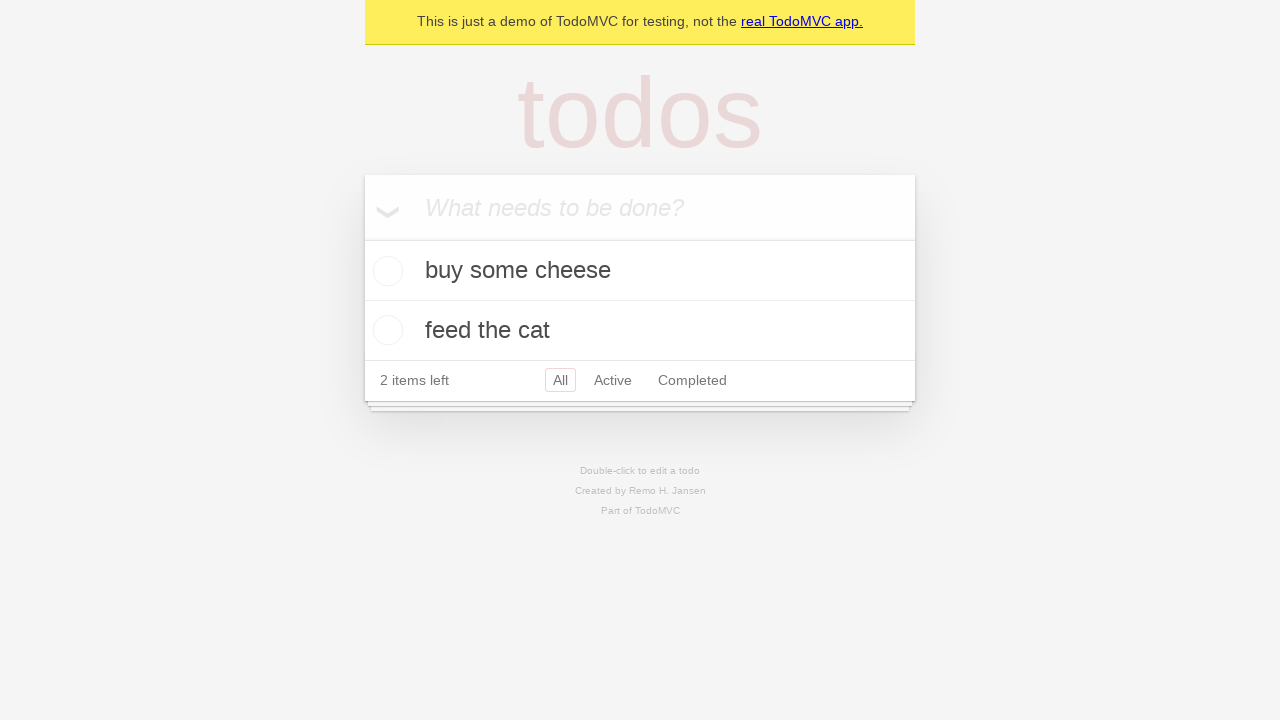

Filled todo input with 'book a doctors appointment' on internal:attr=[placeholder="What needs to be done?"i]
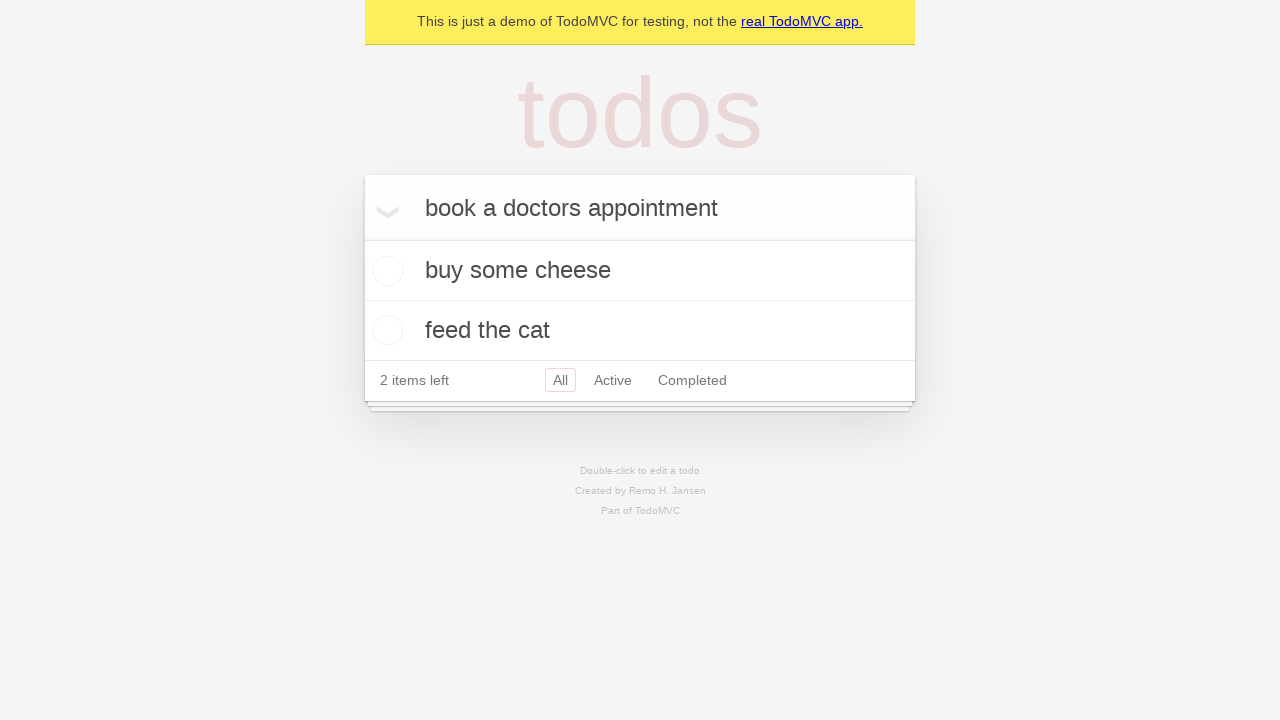

Pressed Enter to create third todo on internal:attr=[placeholder="What needs to be done?"i]
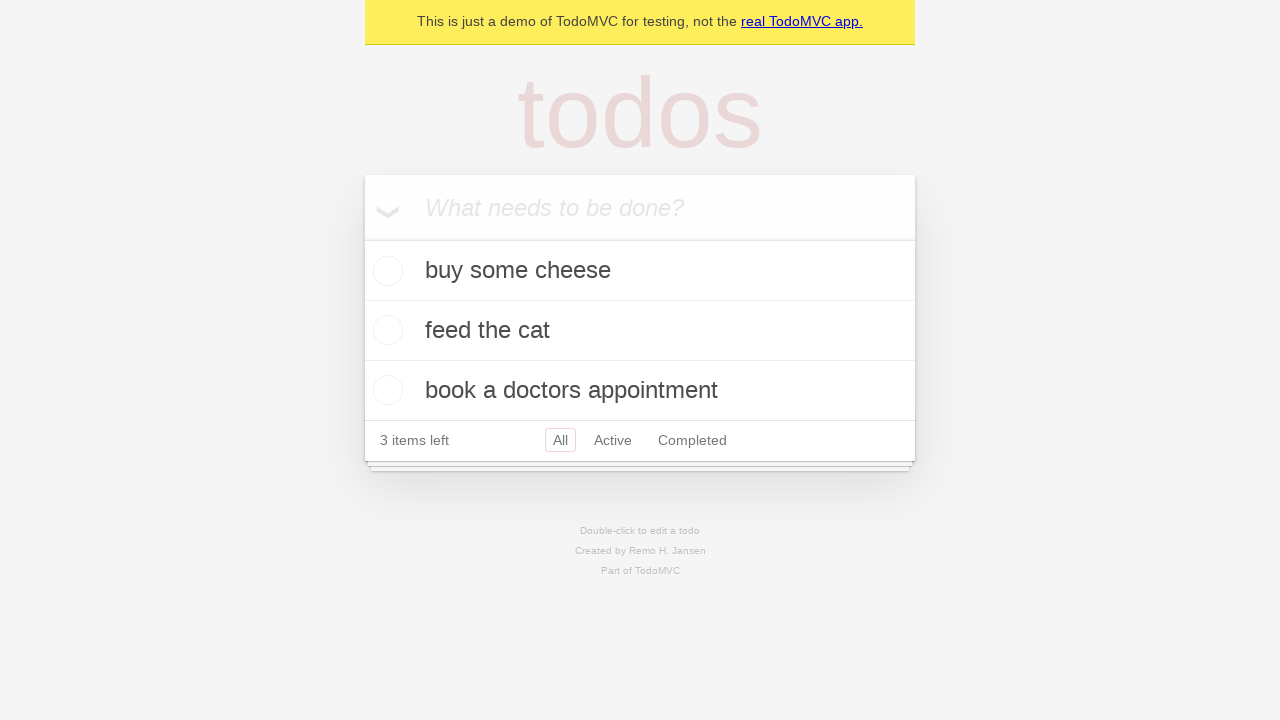

Double-clicked second todo item to enter edit mode at (640, 331) on internal:testid=[data-testid="todo-item"s] >> nth=1
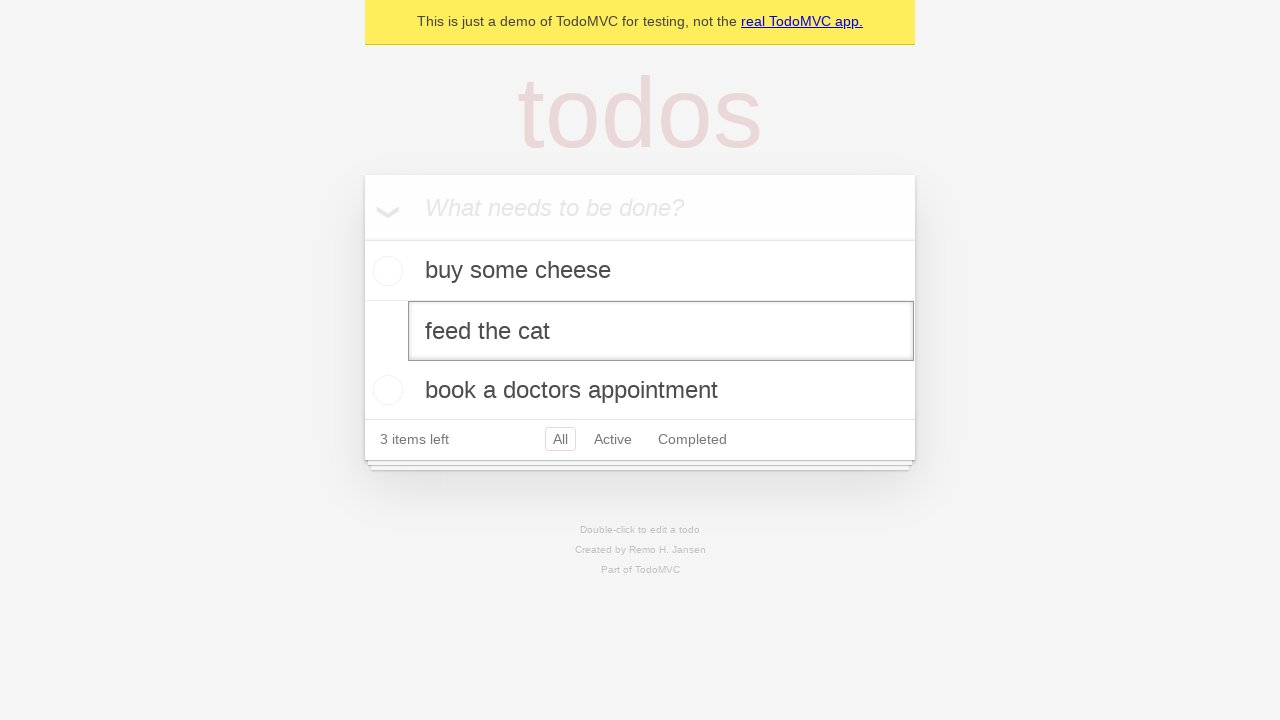

Cleared the edit textbox for second todo on internal:testid=[data-testid="todo-item"s] >> nth=1 >> internal:role=textbox[nam
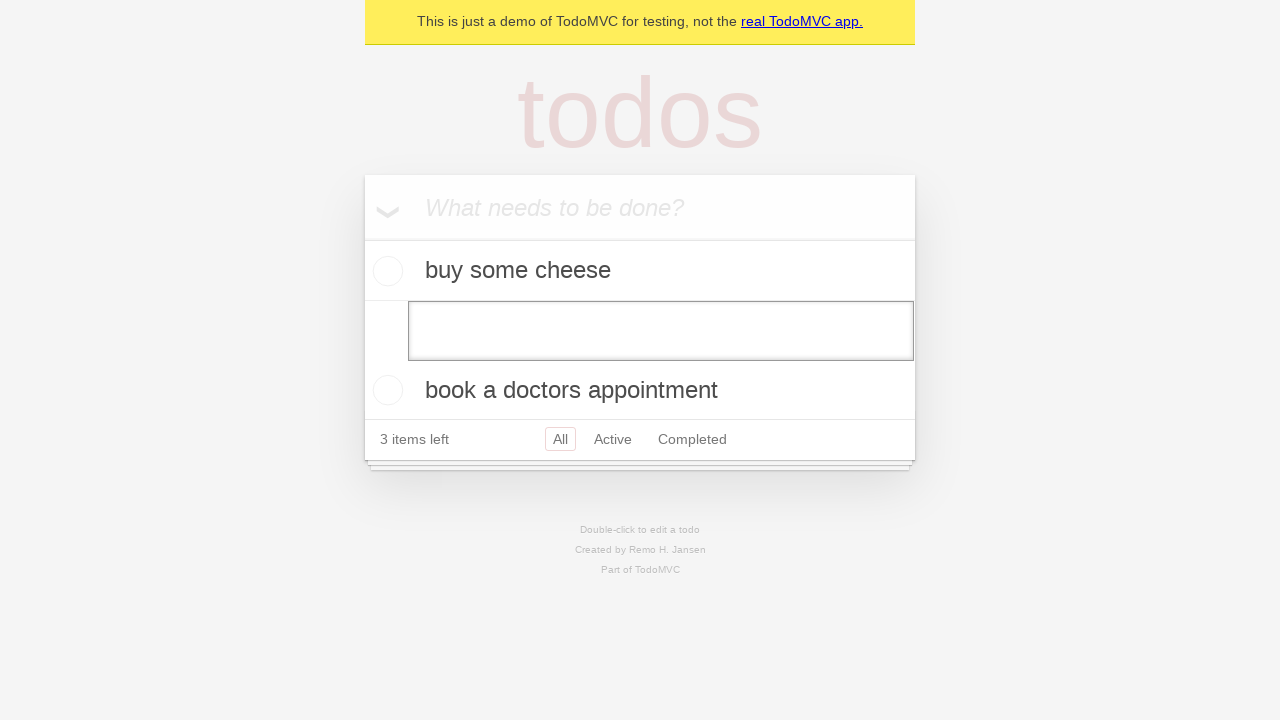

Pressed Enter to confirm edit with empty string, removing the todo item on internal:testid=[data-testid="todo-item"s] >> nth=1 >> internal:role=textbox[nam
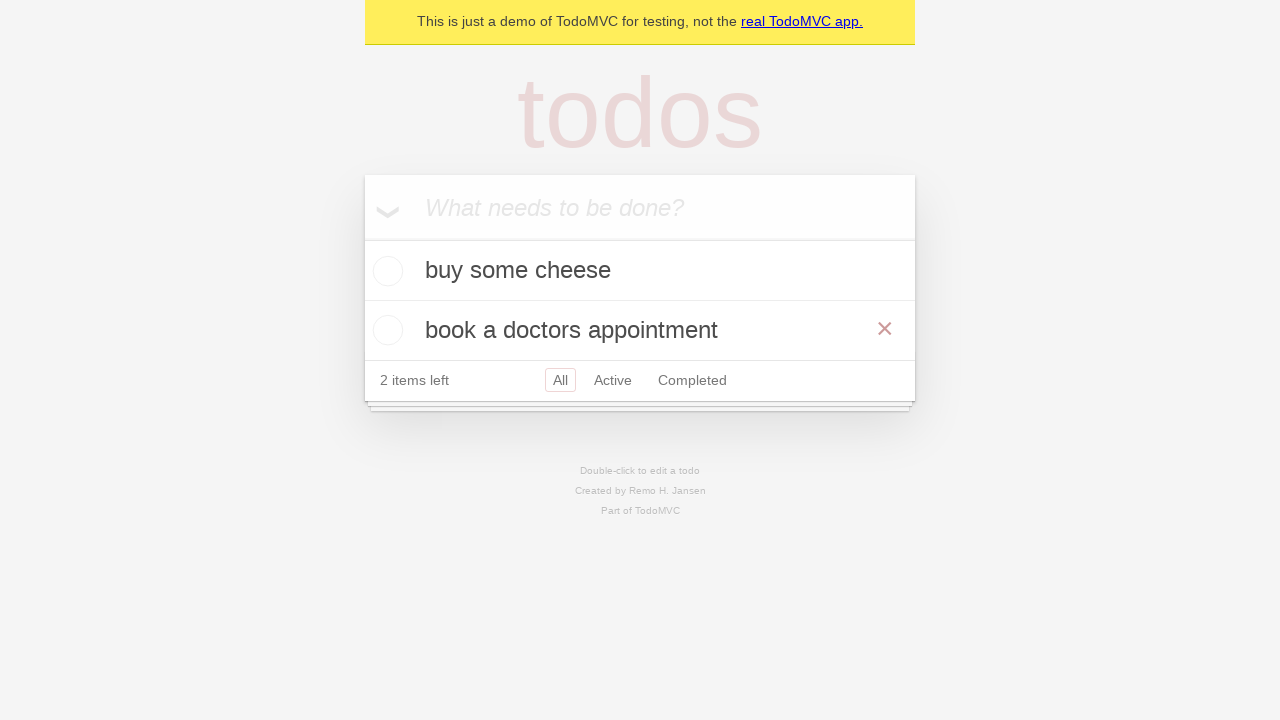

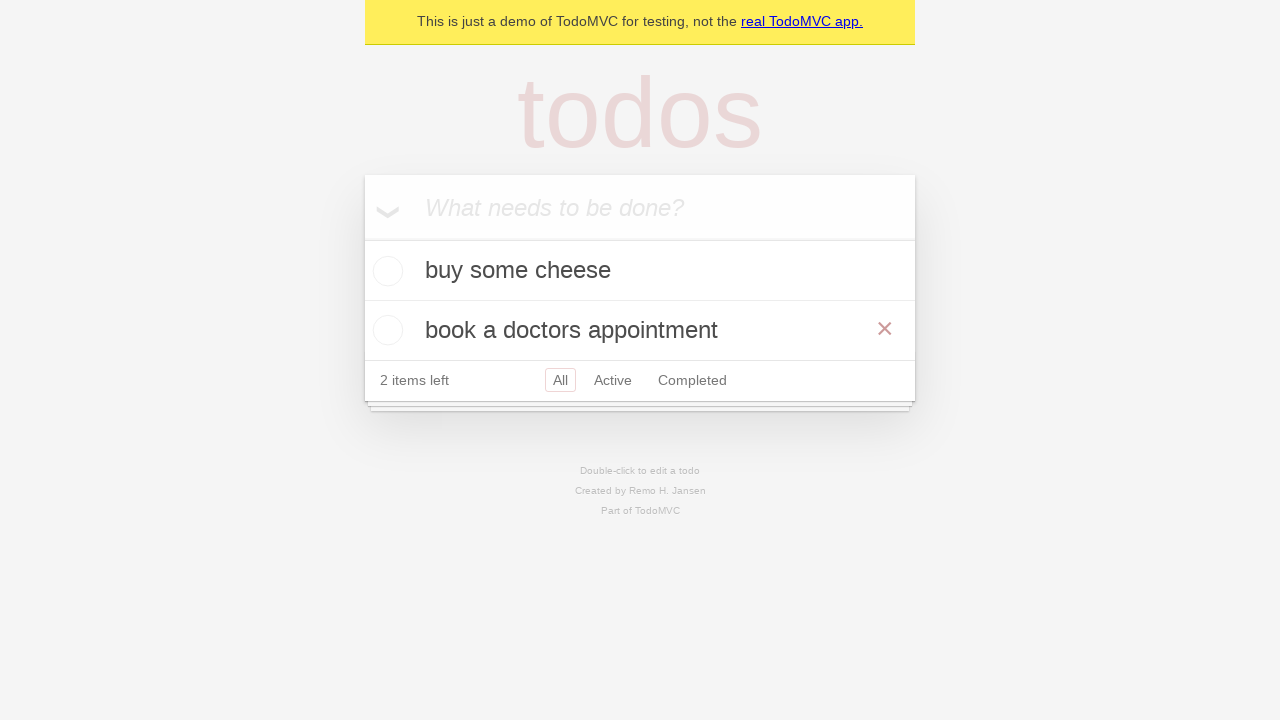